Tests dynamic content loading by clicking a Start button and verifying that "Hello World!" text appears after loading completes

Starting URL: https://the-internet.herokuapp.com/dynamic_loading/1

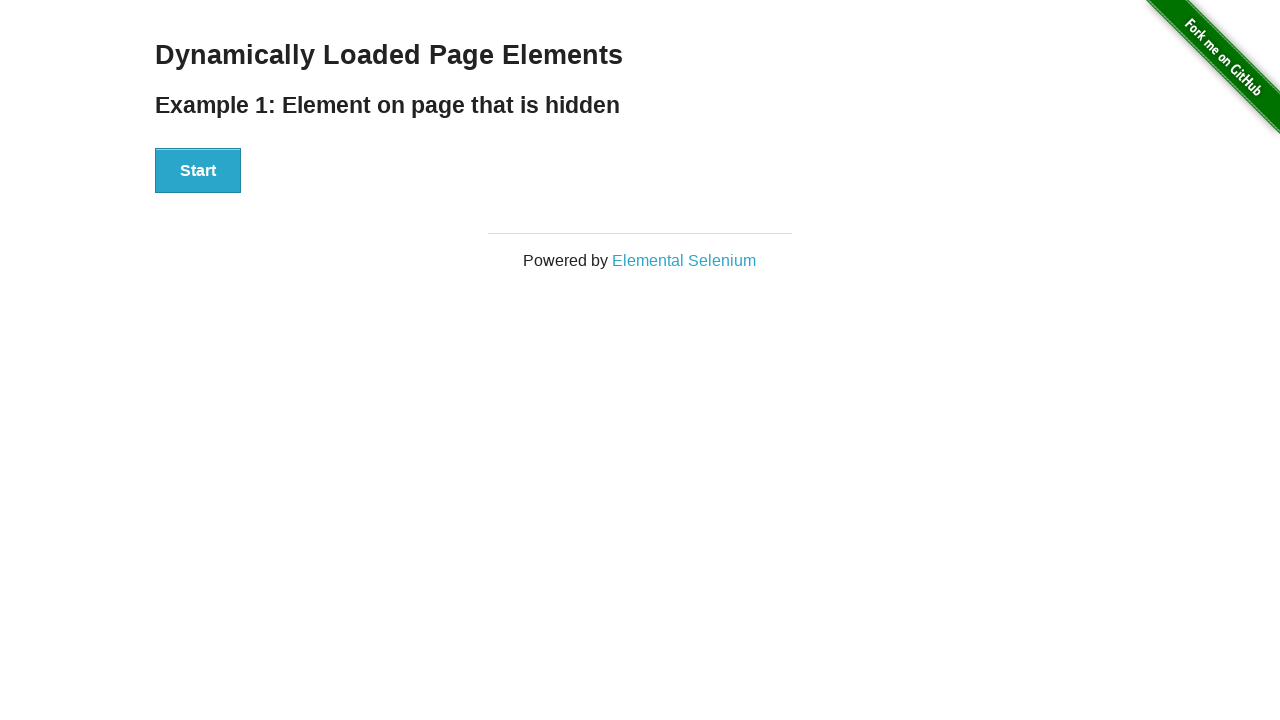

Clicked Start button to trigger dynamic content loading at (198, 171) on xpath=//button
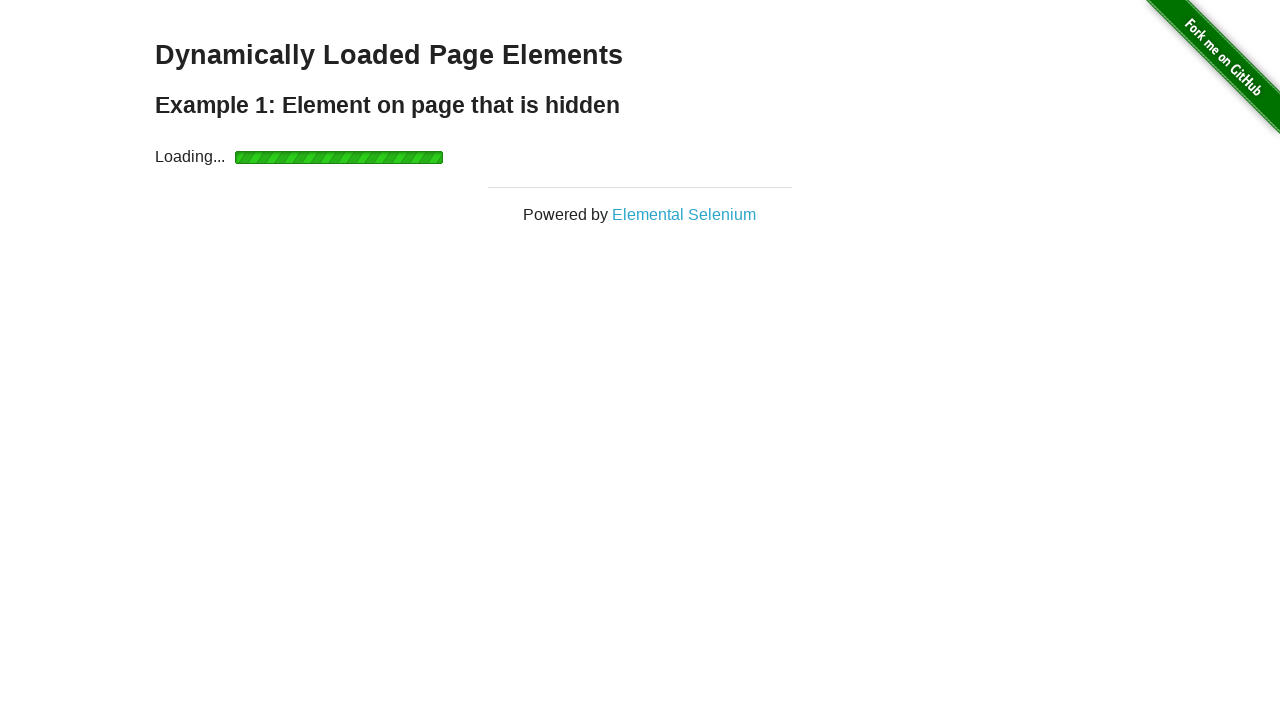

Located Hello World element
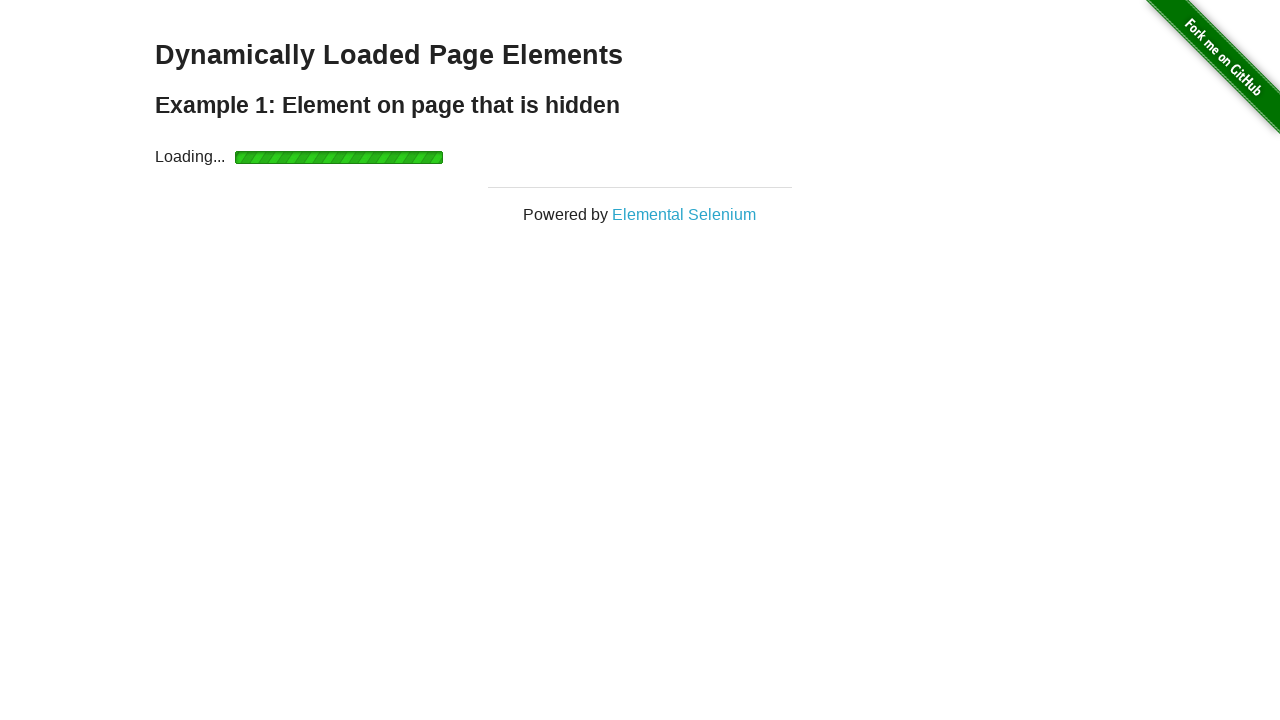

Hello World text appeared after loading completed
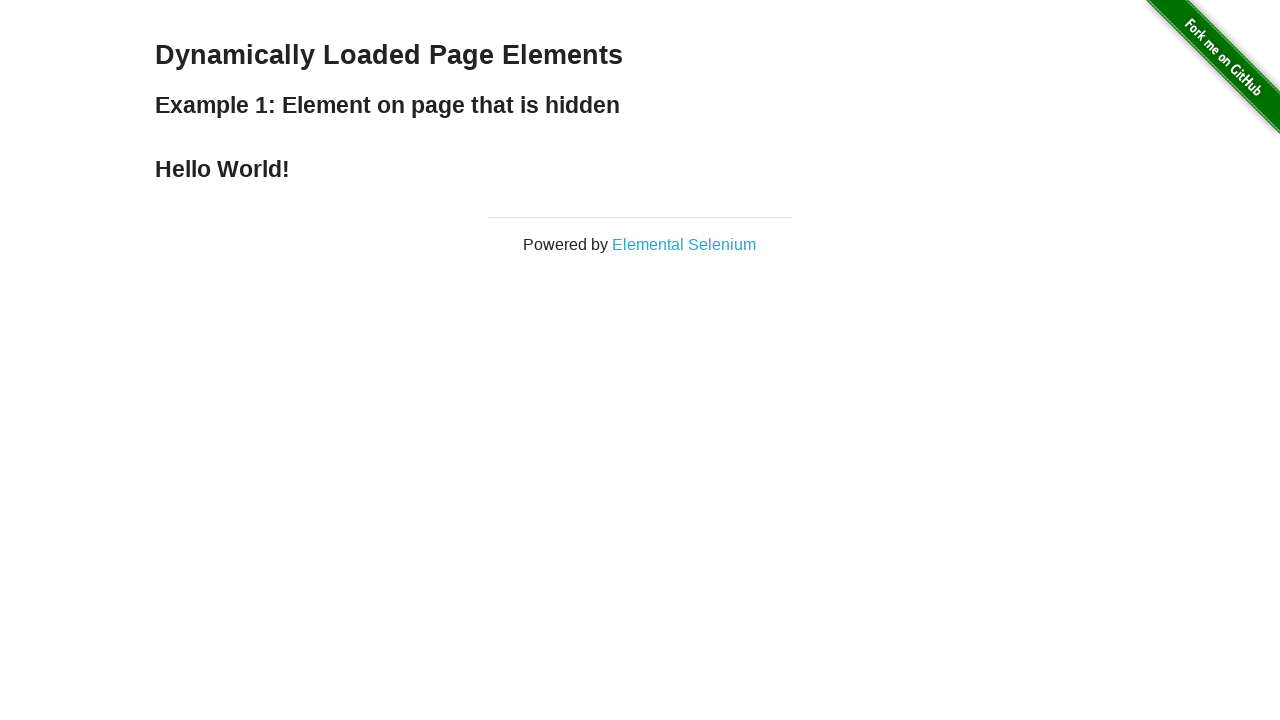

Verified Hello World text content matches expected value
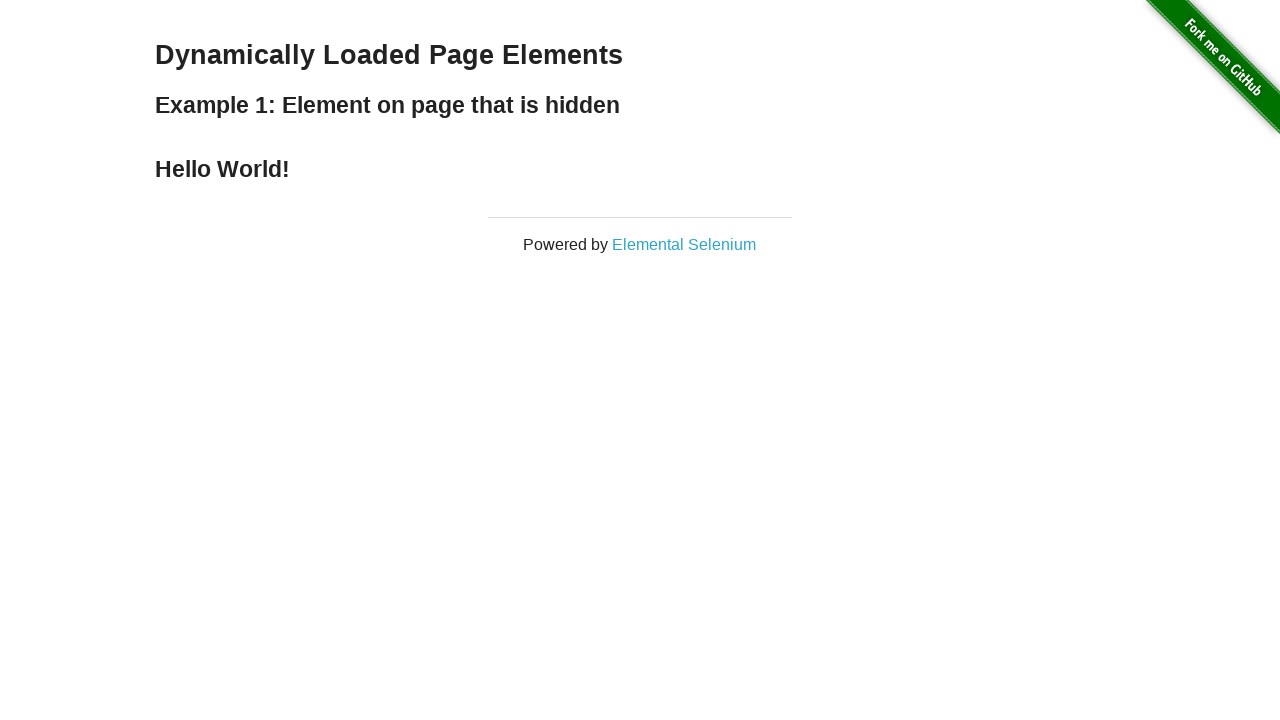

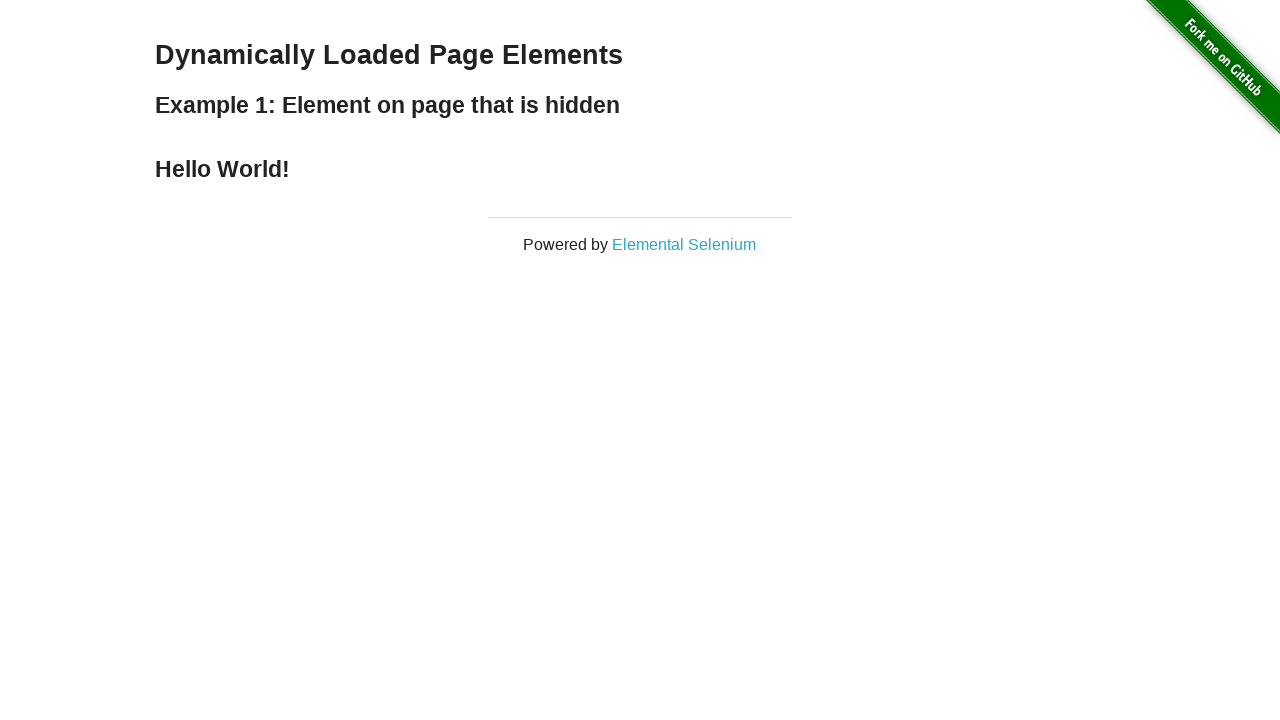